Tests that the introductory text in the specialists section contains the correct Arabic text

Starting URL: https://famcare.app/

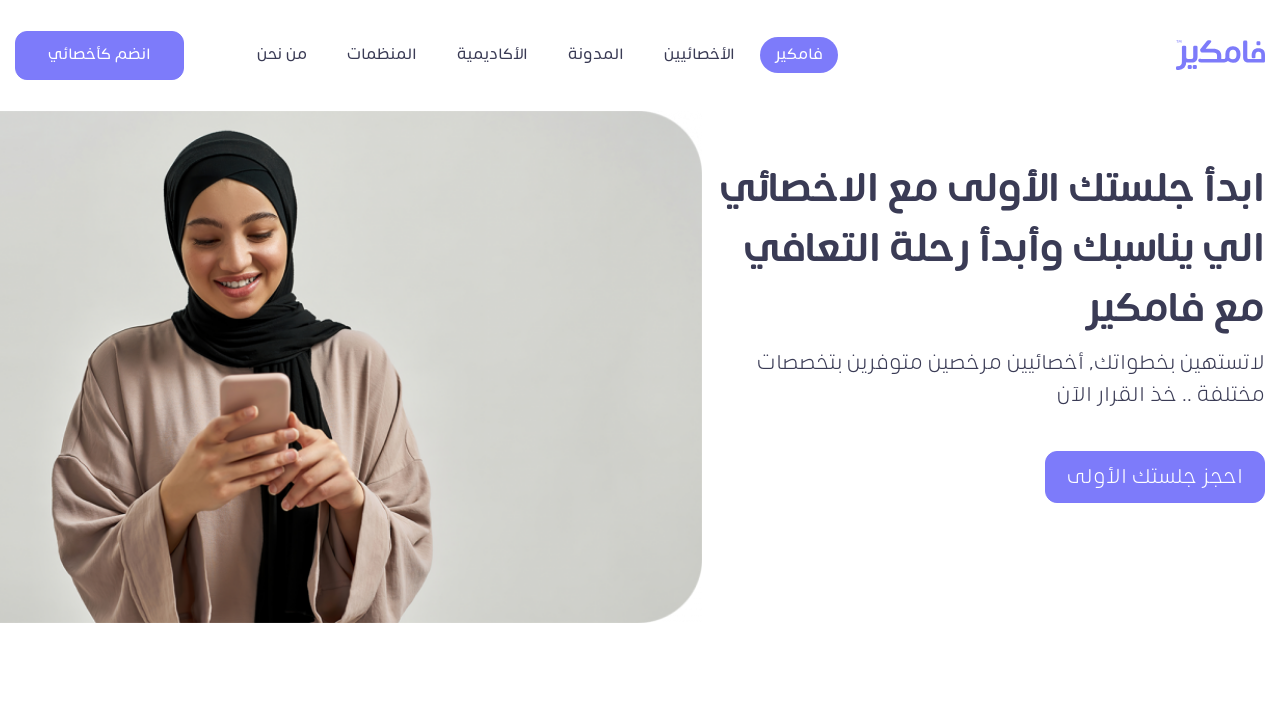

Scrolled down 1100px to view specialists section
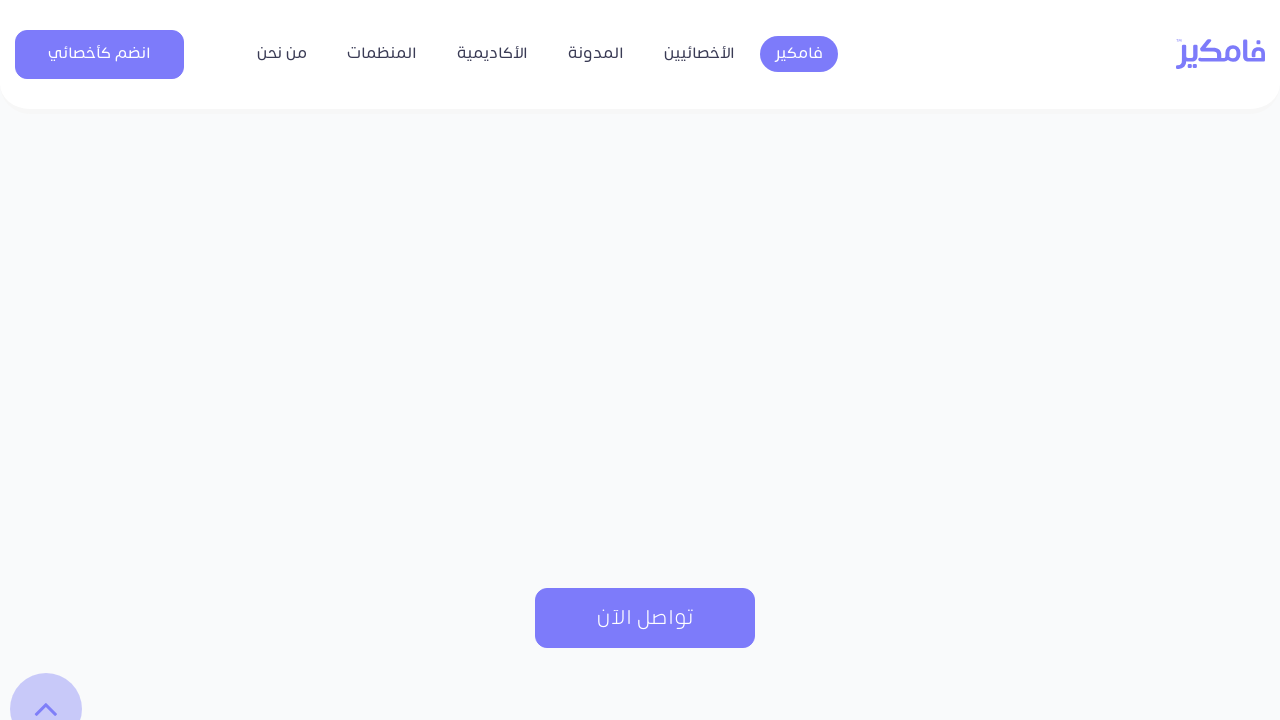

Located intro text element in specialists section
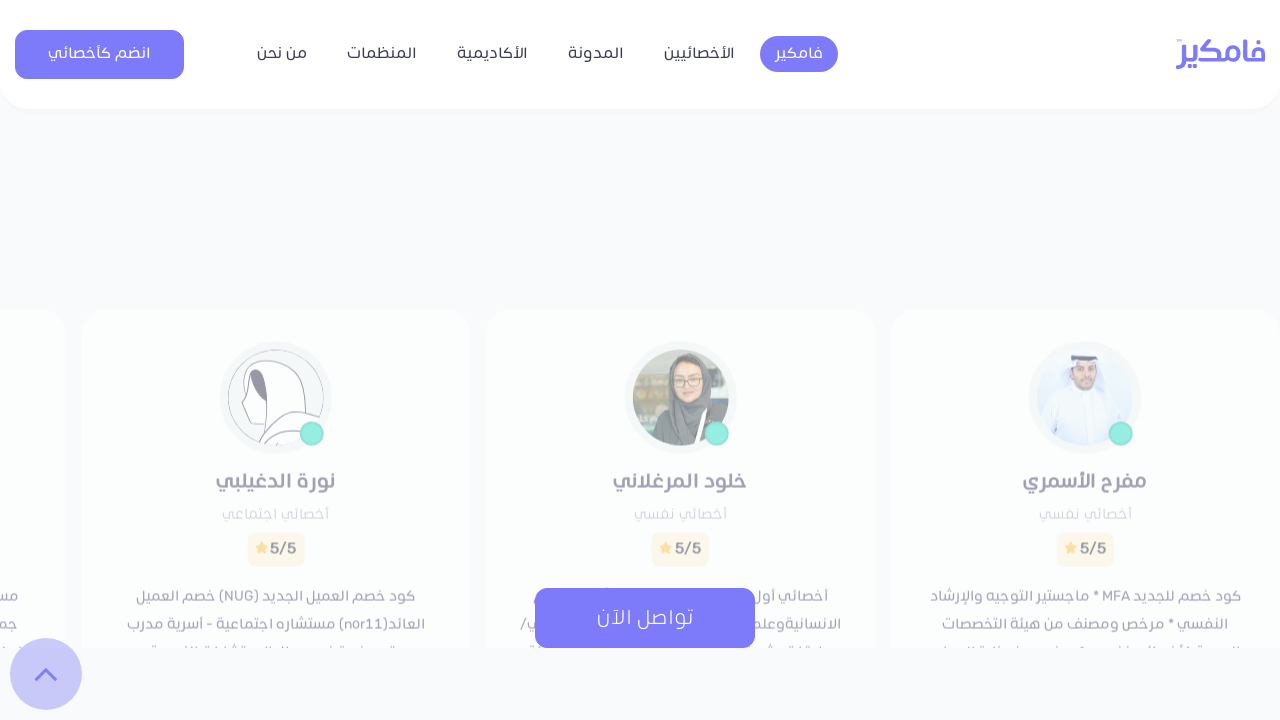

Verified that intro text element is visible
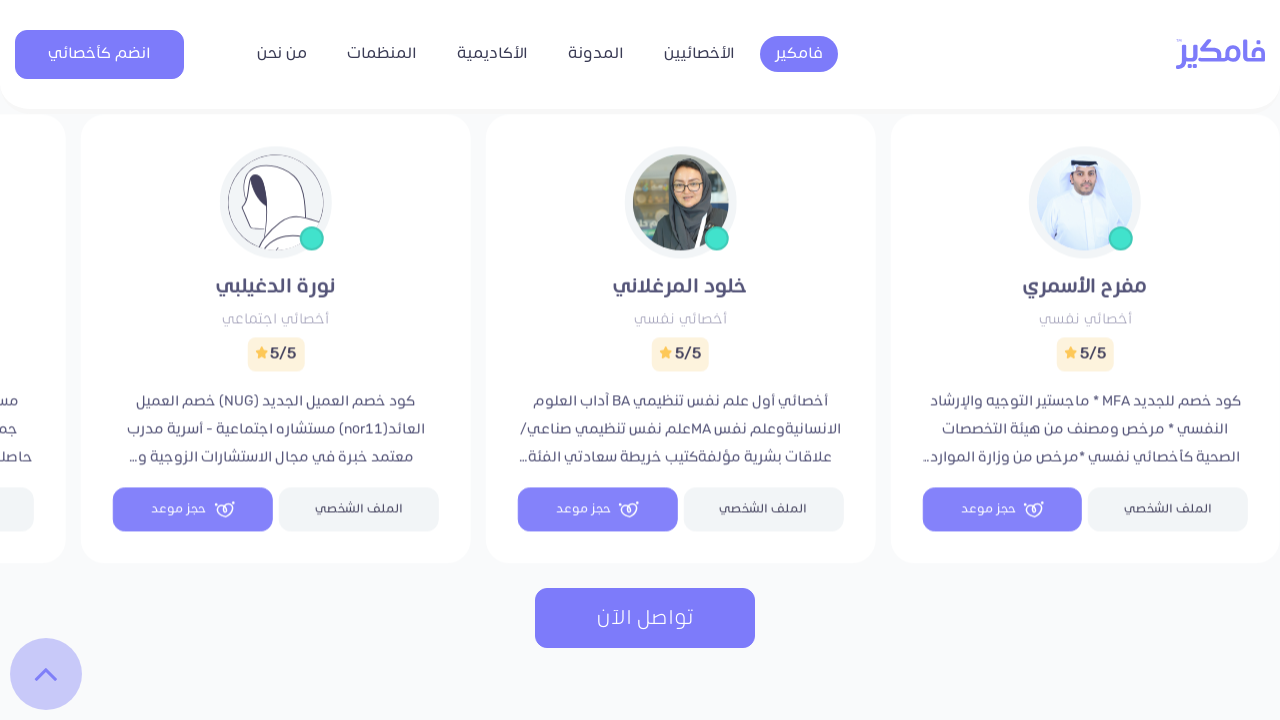

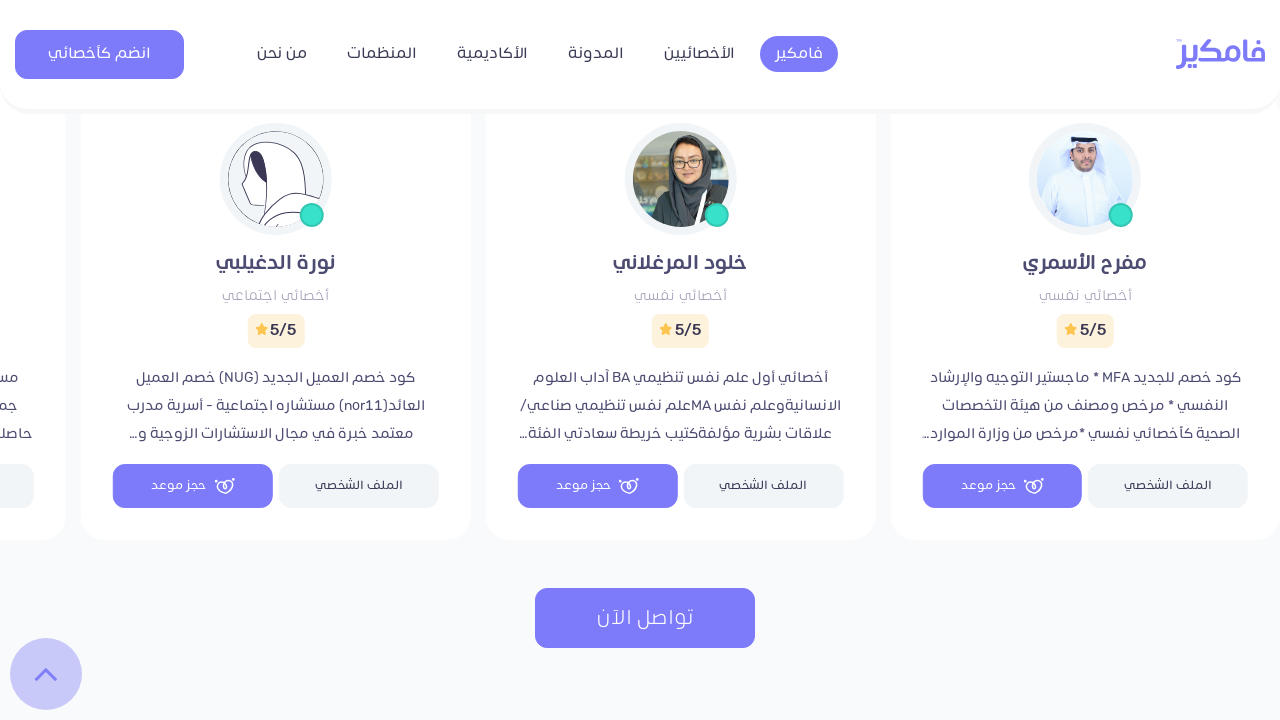